Navigates to login page and verifies that the blinking text link has the expected CSS class attribute

Starting URL: https://rahulshettyacademy.com/loginpagePractise/

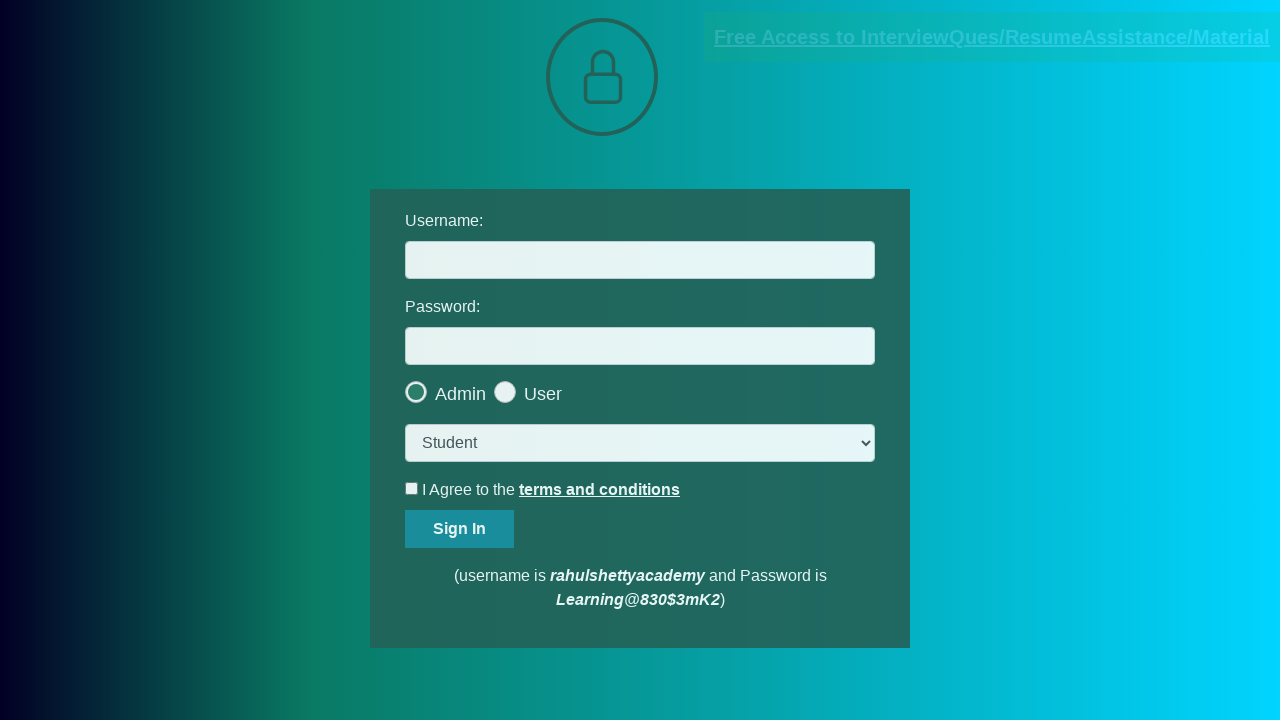

Located blinking text link element with href containing 'documents-request'
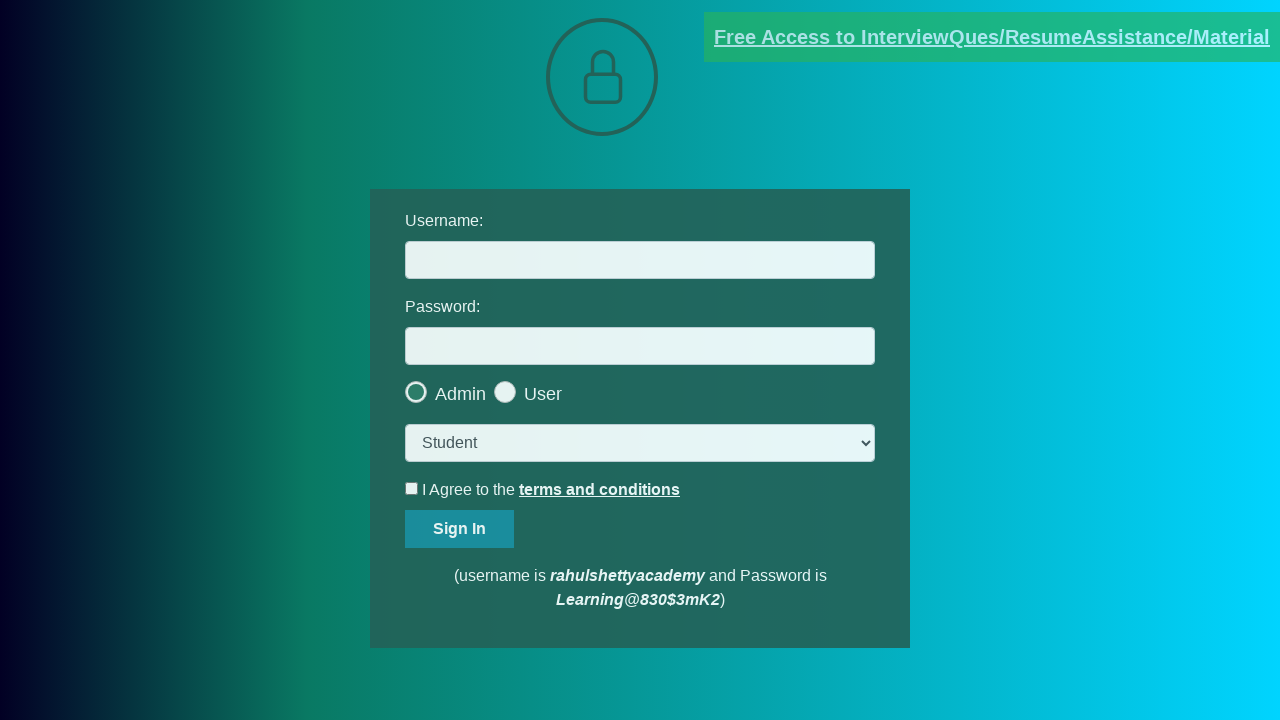

Verified blinking text link has CSS class attribute 'blinkingText'
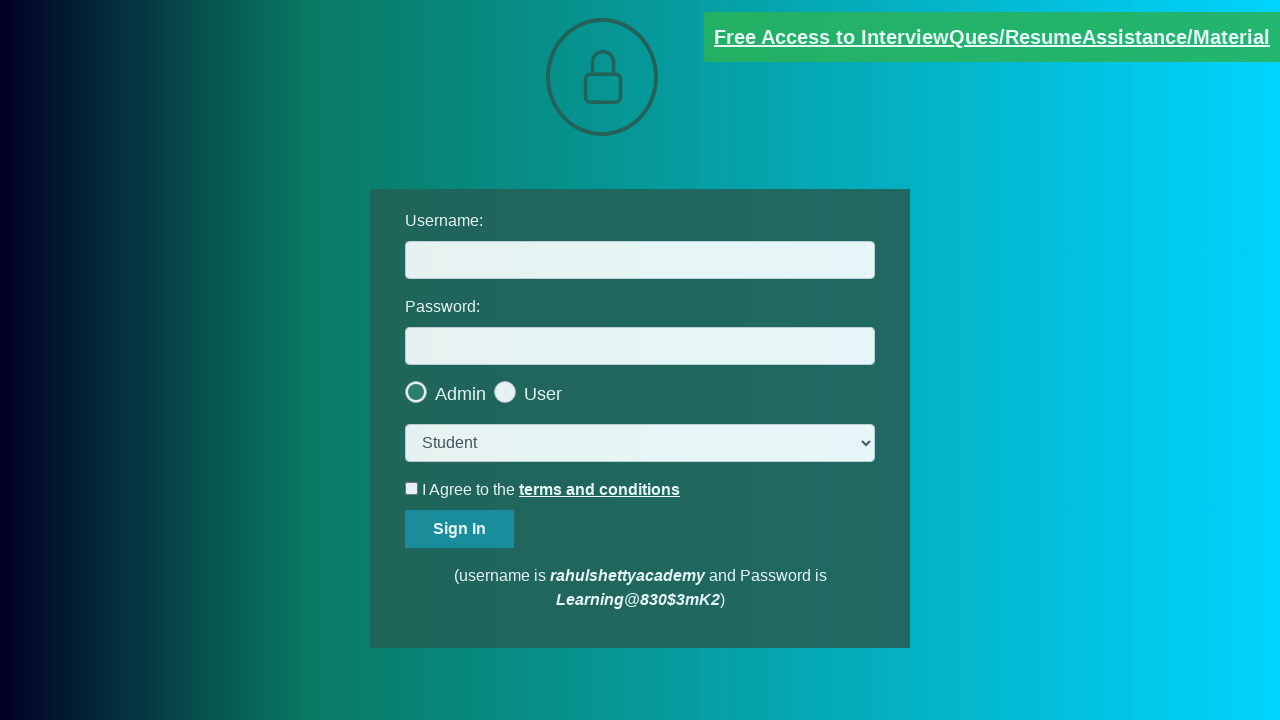

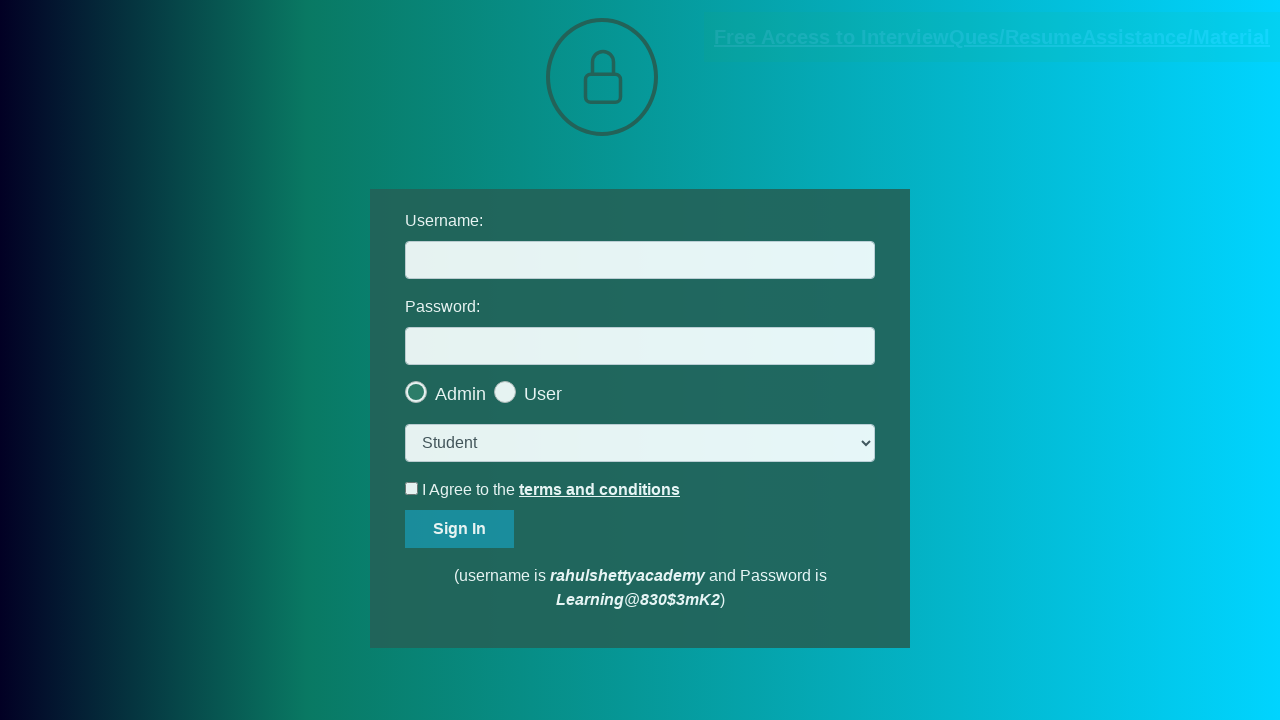